Navigates to the Playwright documentation site and clicks on the "Get Started" link to access the getting started guide.

Starting URL: https://playwright.dev/

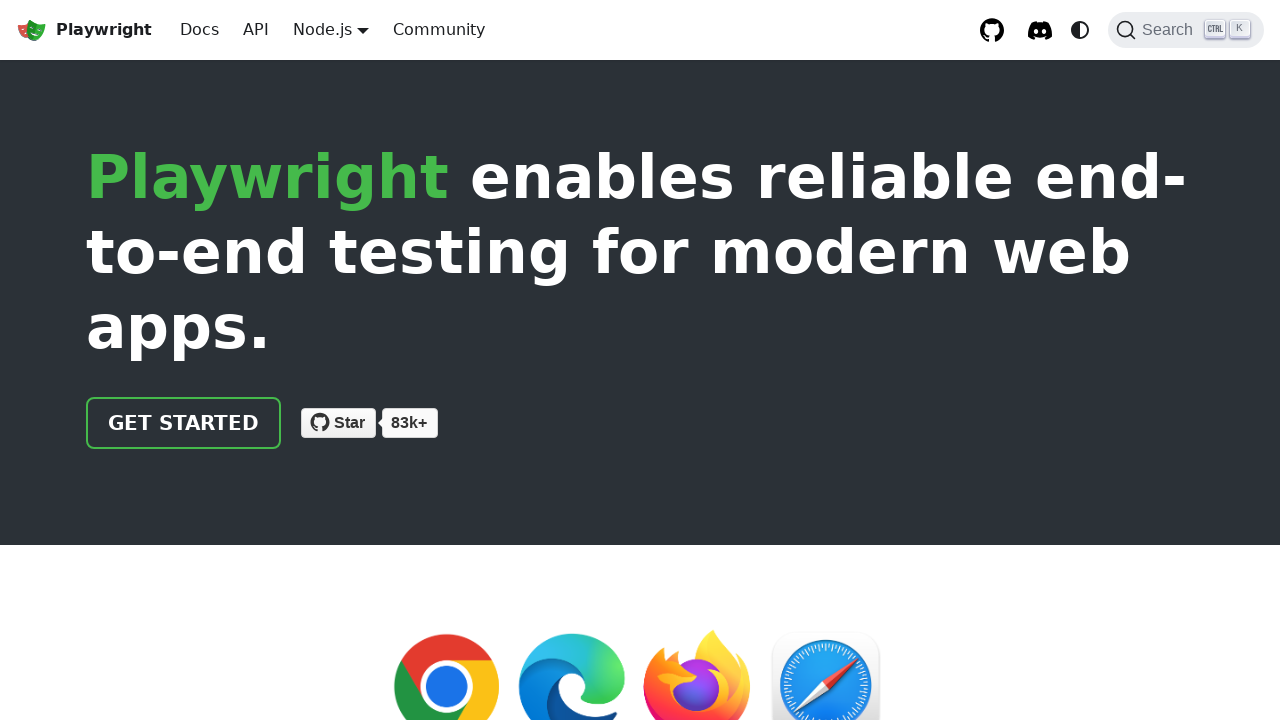

Clicked on the 'Get Started' link at (184, 423) on text=Get Started
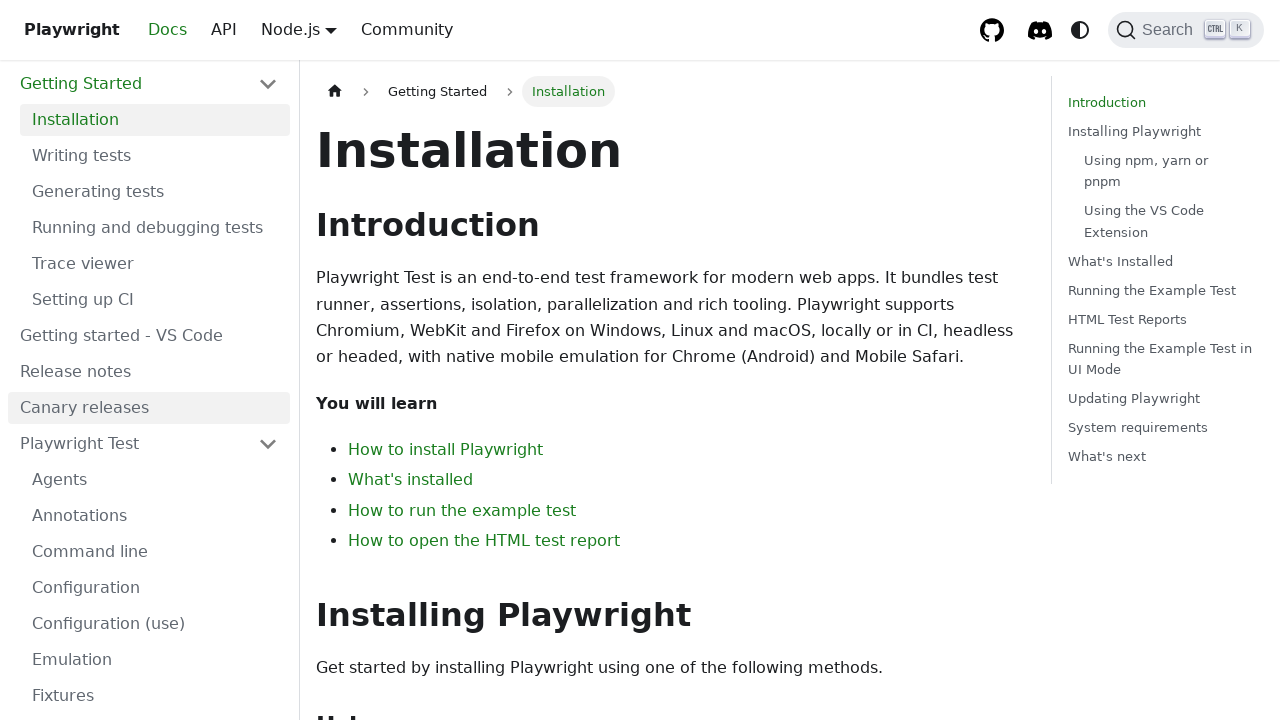

Waited for page to load with networkidle state
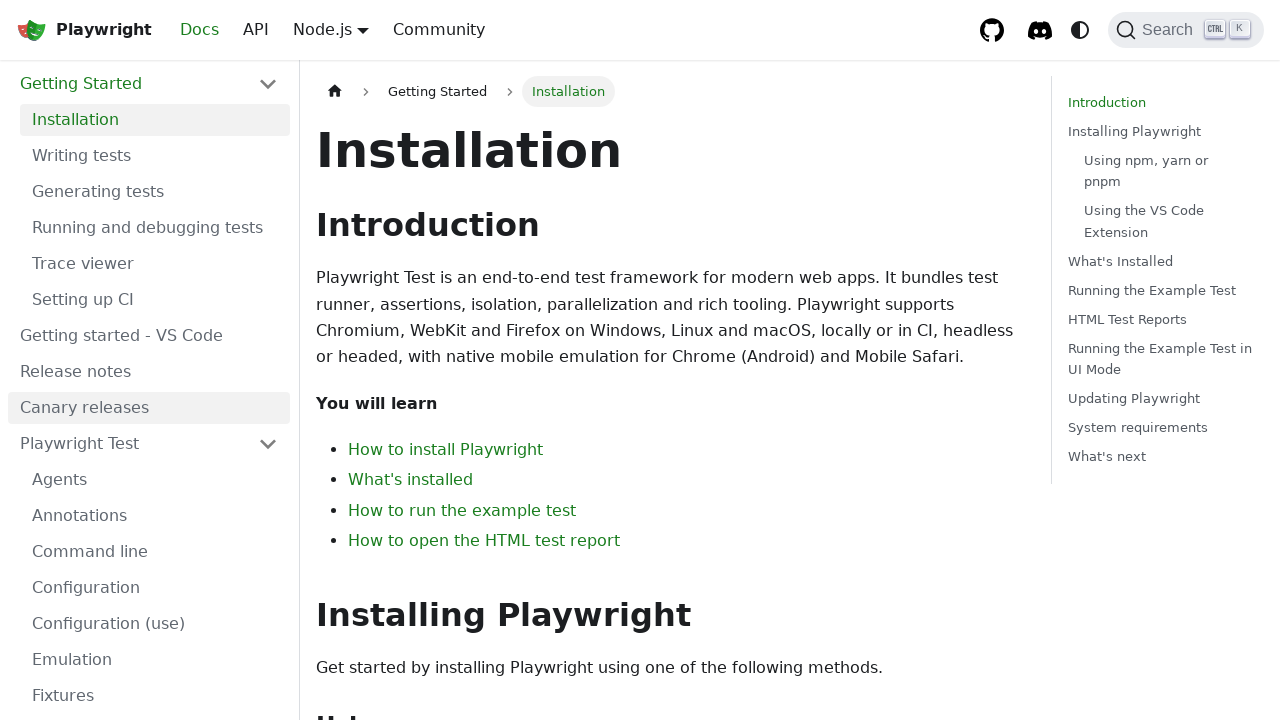

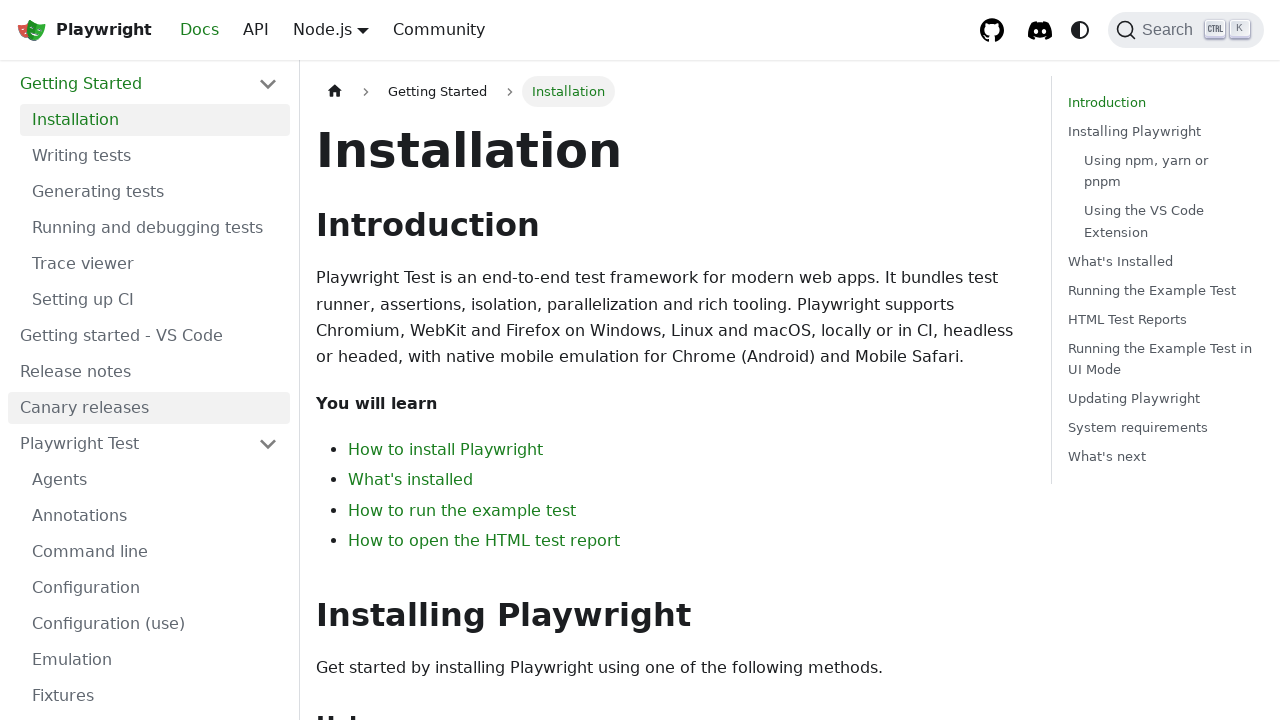